Tests checkbox interactions on a hotel listing page by clicking a list button, selecting all checkboxes, clicking a delete badge, and navigating to page 2

Starting URL: http://hotel-v3.progmasters.hu/

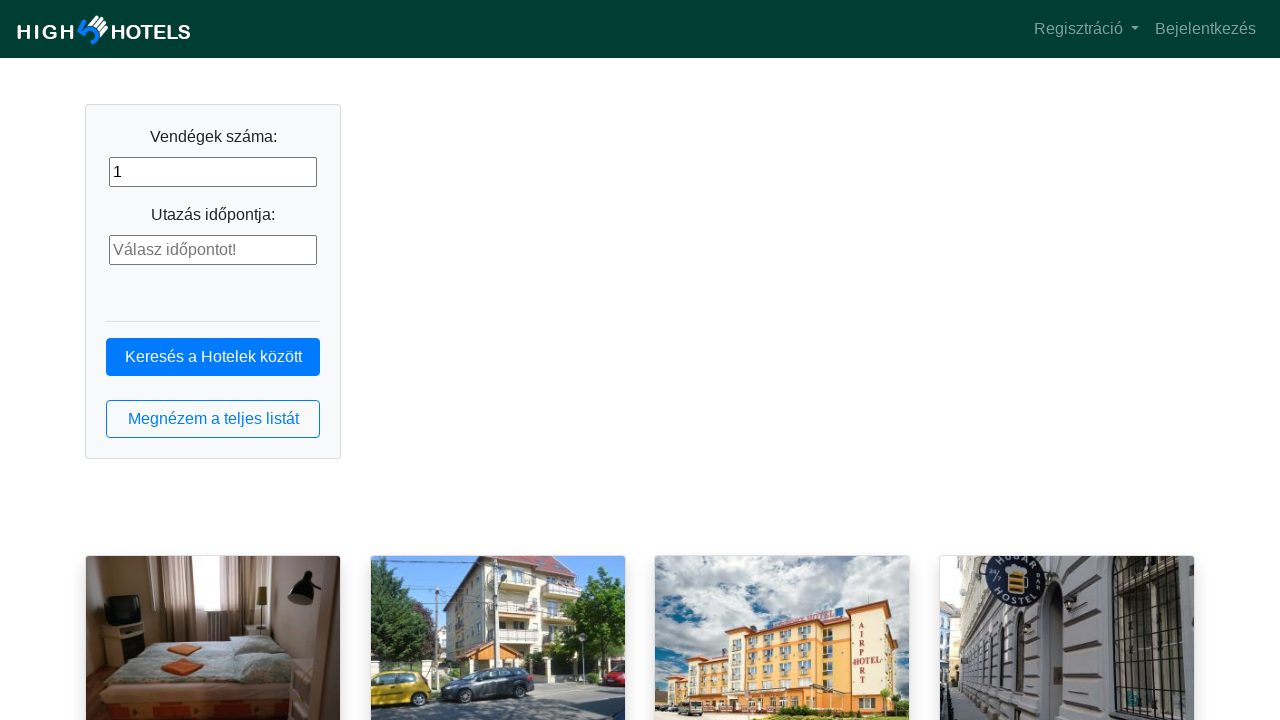

Clicked the list button to display hotel listings at (213, 419) on .btn-outline-primary
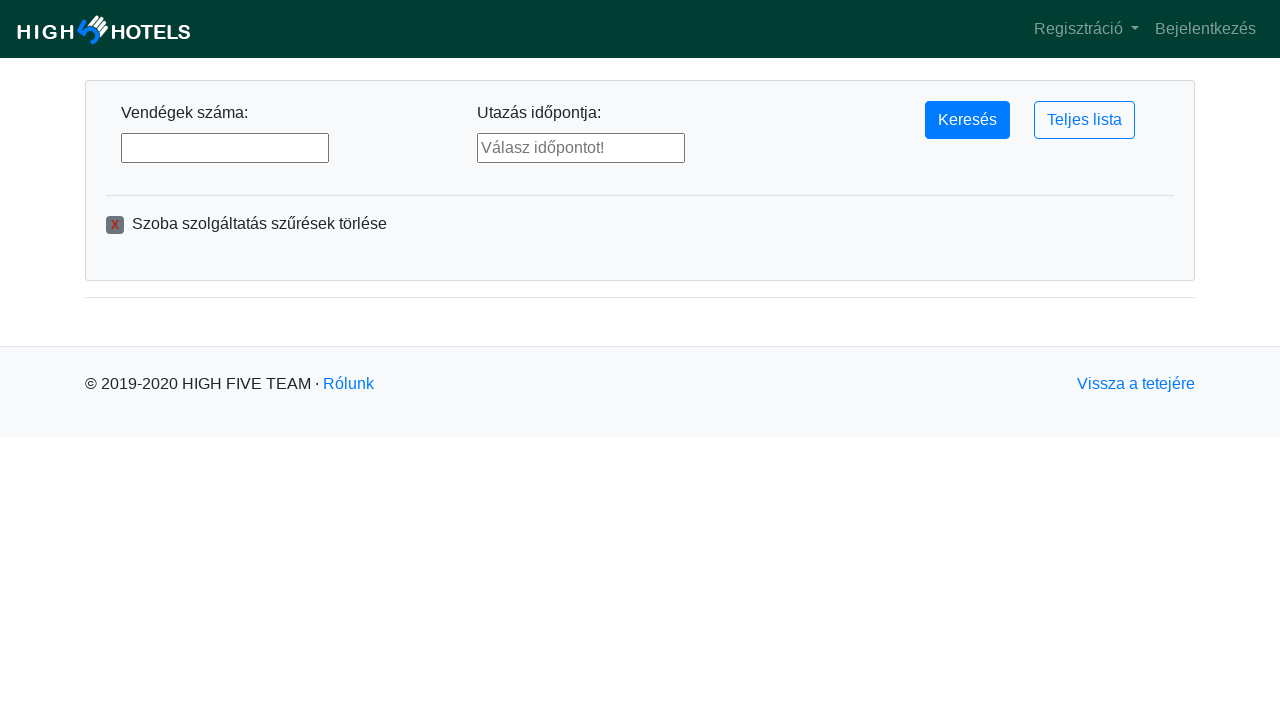

Checkboxes appeared on the page
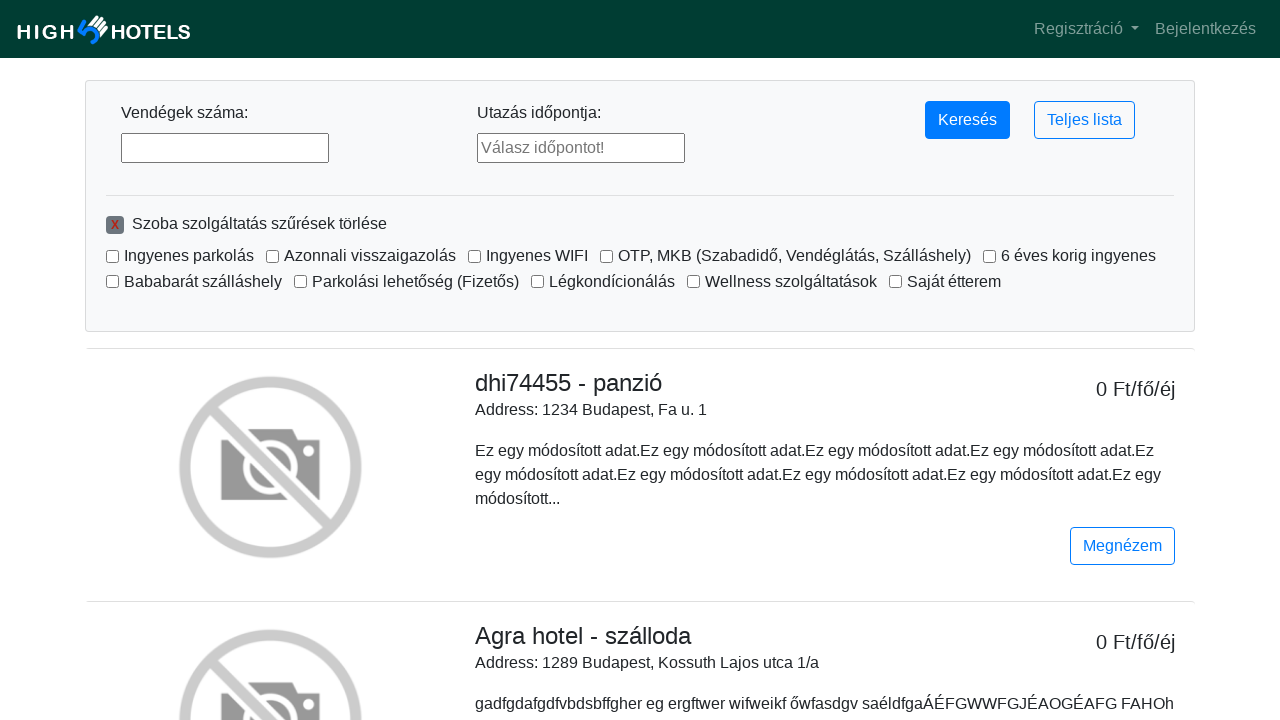

Clicked a checkbox to select a hotel listing at (112, 256) on .form-check-input >> nth=0
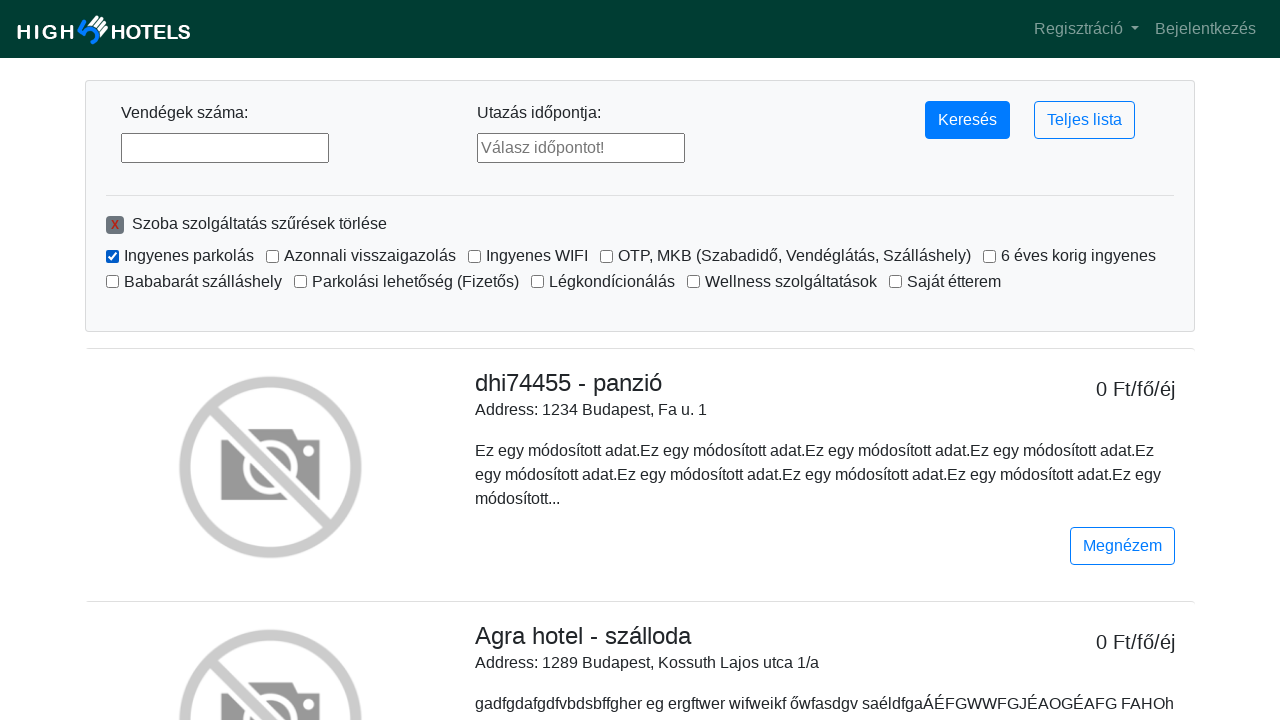

Clicked a checkbox to select a hotel listing at (272, 256) on .form-check-input >> nth=1
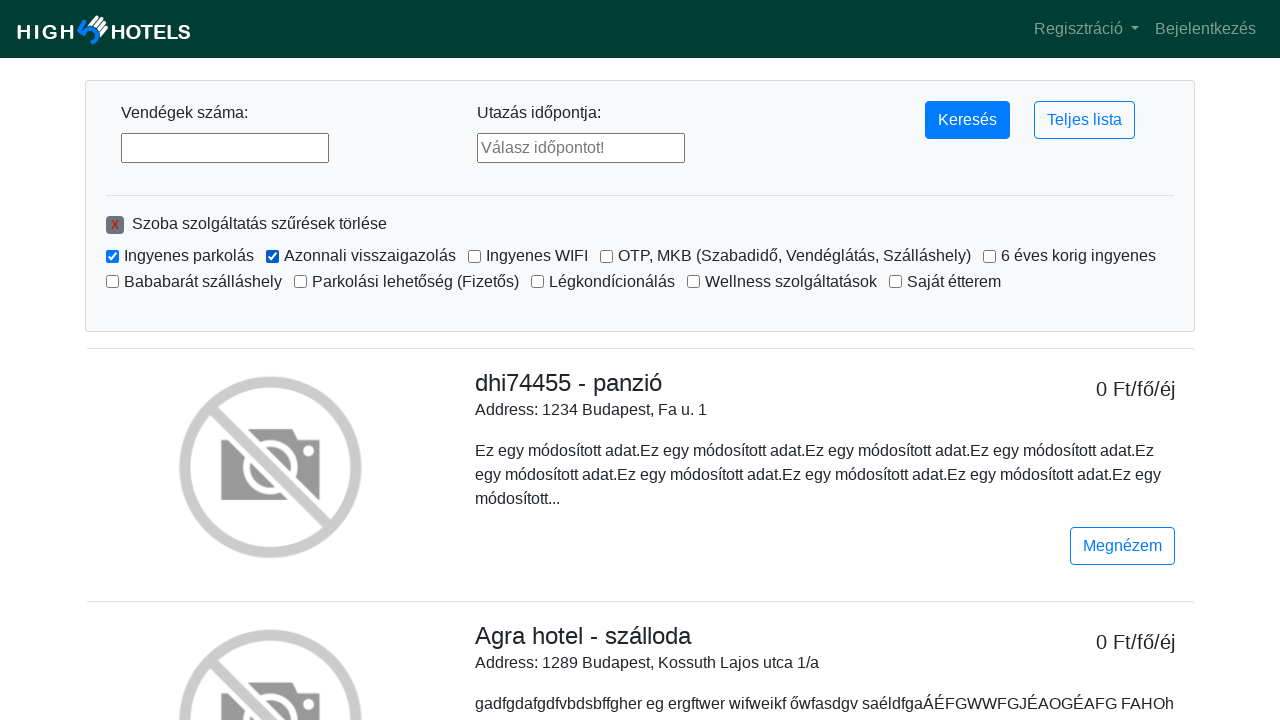

Clicked a checkbox to select a hotel listing at (474, 256) on .form-check-input >> nth=2
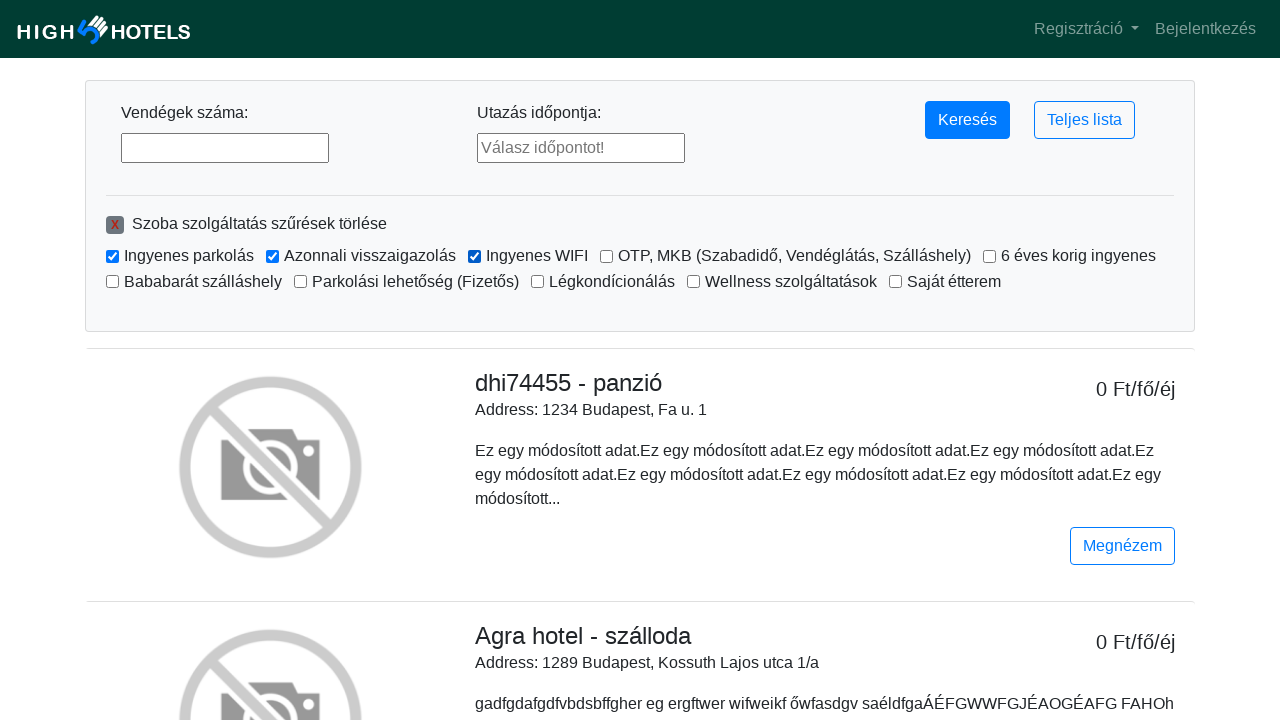

Clicked a checkbox to select a hotel listing at (606, 256) on .form-check-input >> nth=3
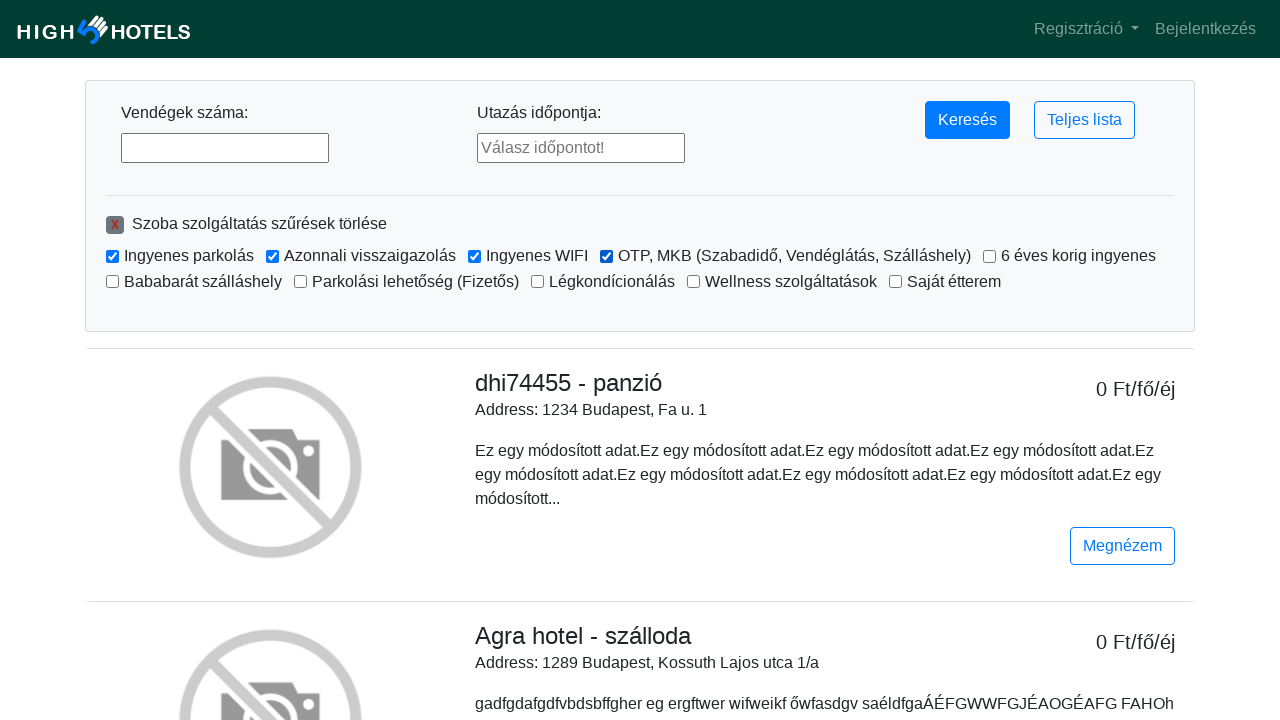

Clicked a checkbox to select a hotel listing at (990, 256) on .form-check-input >> nth=4
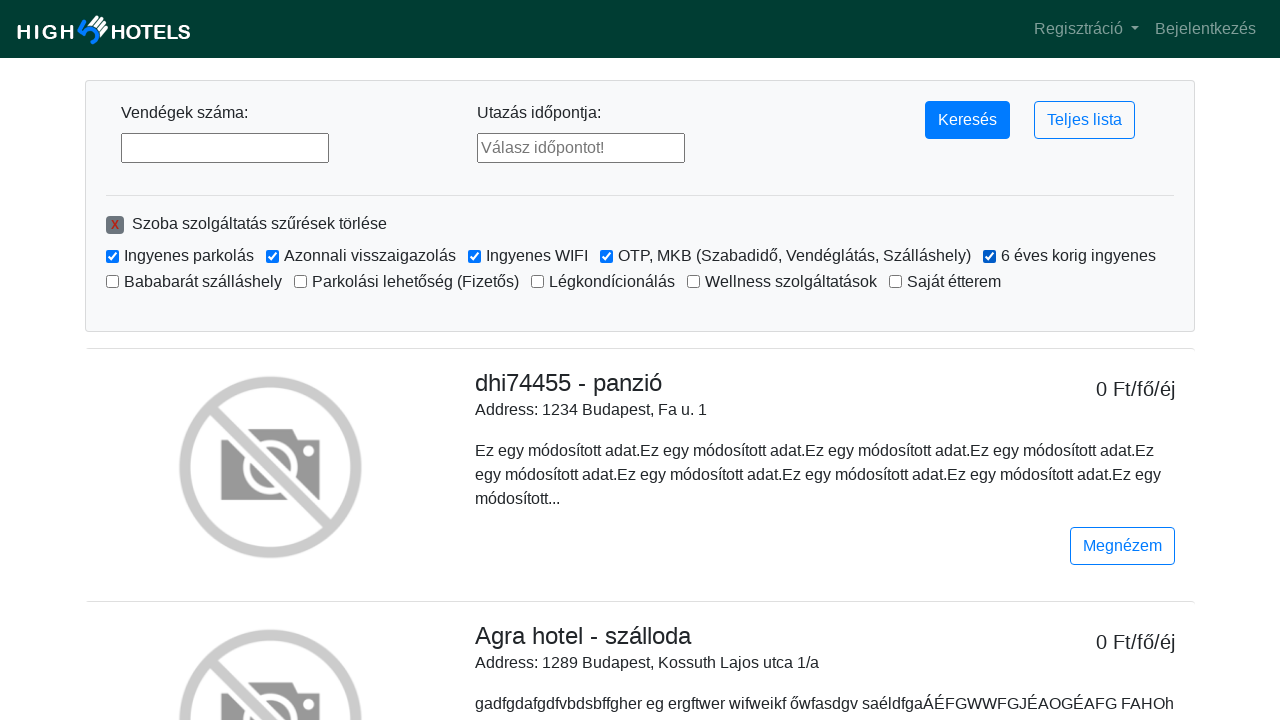

Clicked a checkbox to select a hotel listing at (112, 282) on .form-check-input >> nth=5
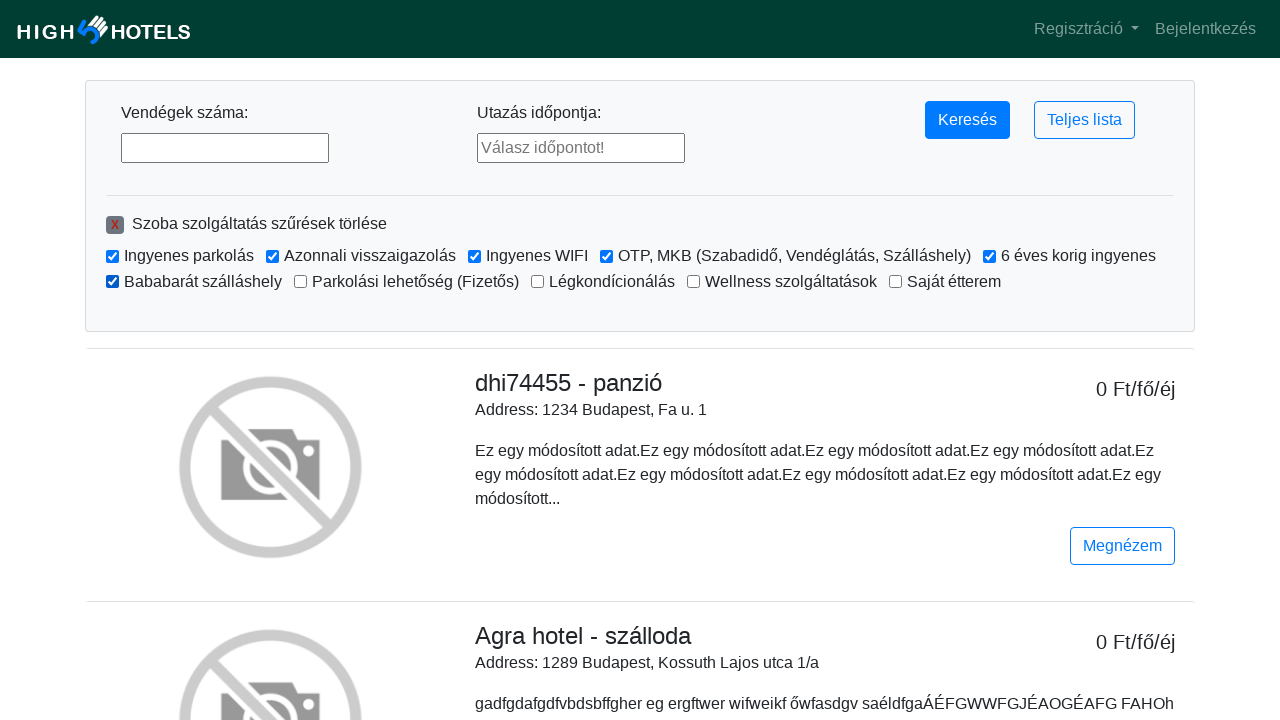

Clicked a checkbox to select a hotel listing at (300, 282) on .form-check-input >> nth=6
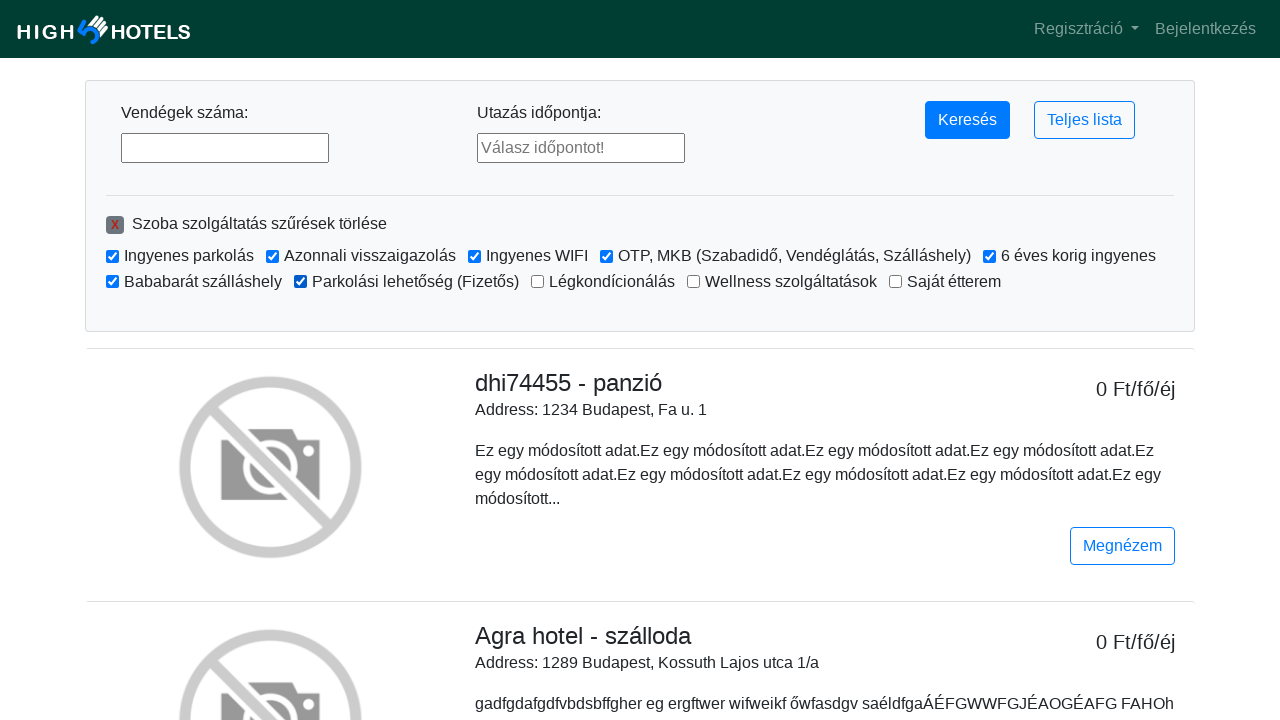

Clicked a checkbox to select a hotel listing at (538, 282) on .form-check-input >> nth=7
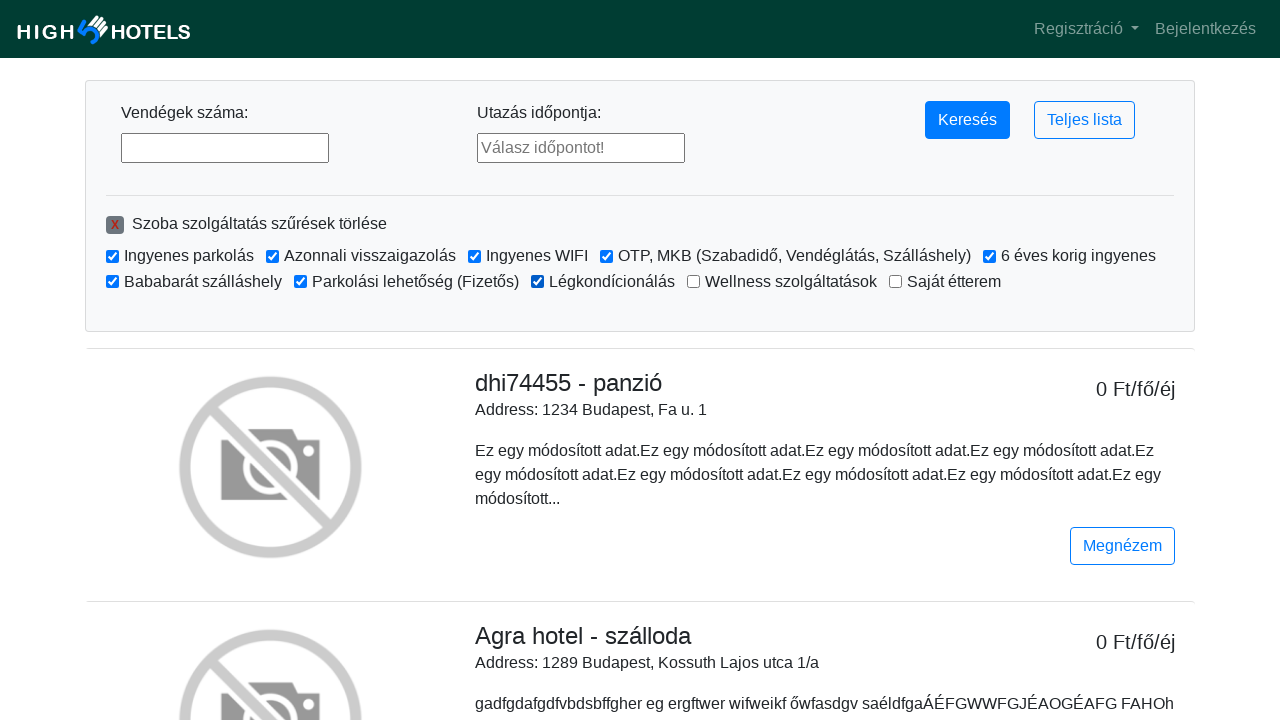

Clicked a checkbox to select a hotel listing at (694, 282) on .form-check-input >> nth=8
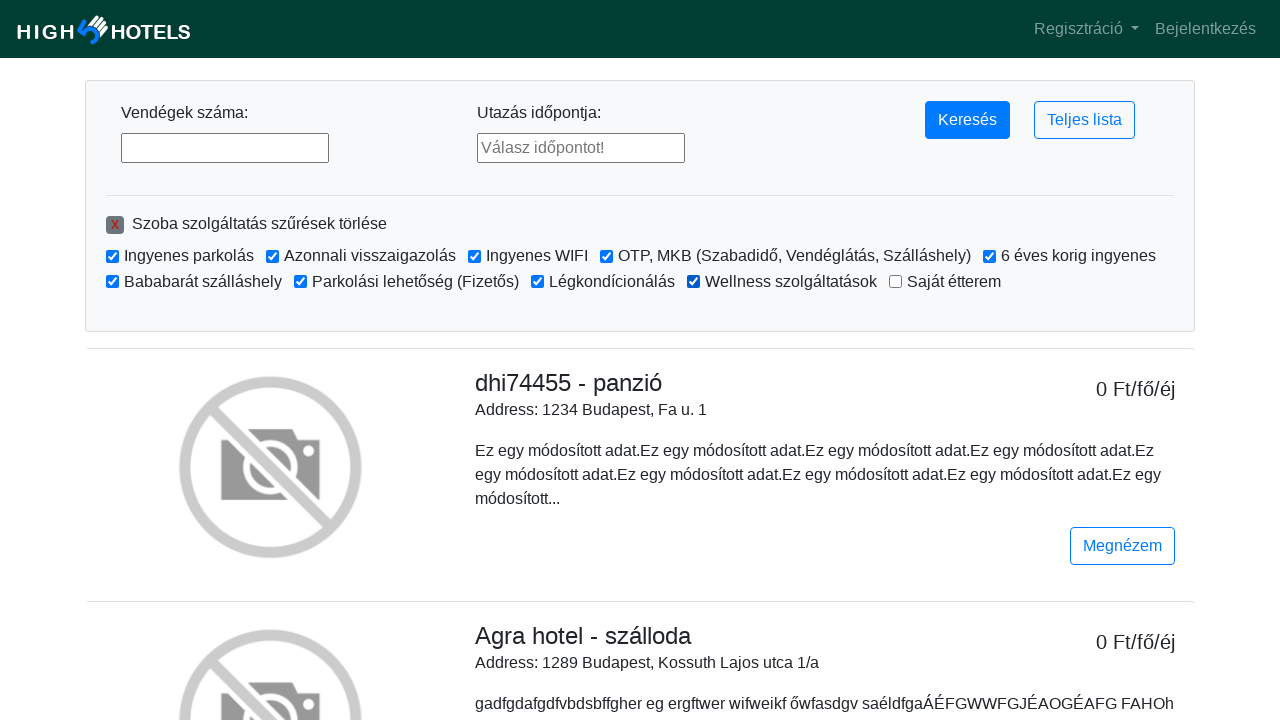

Clicked a checkbox to select a hotel listing at (896, 282) on .form-check-input >> nth=9
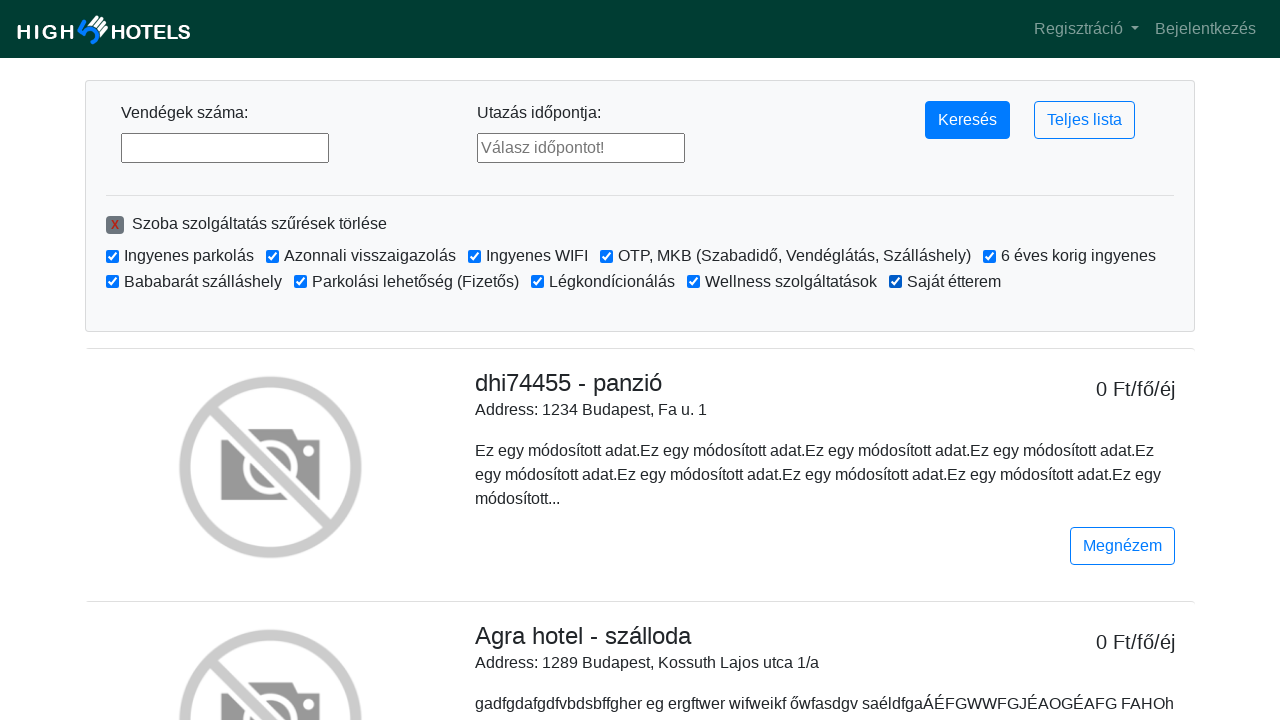

Clicked the delete badge to remove selected hotels at (115, 225) on .badge-secondary
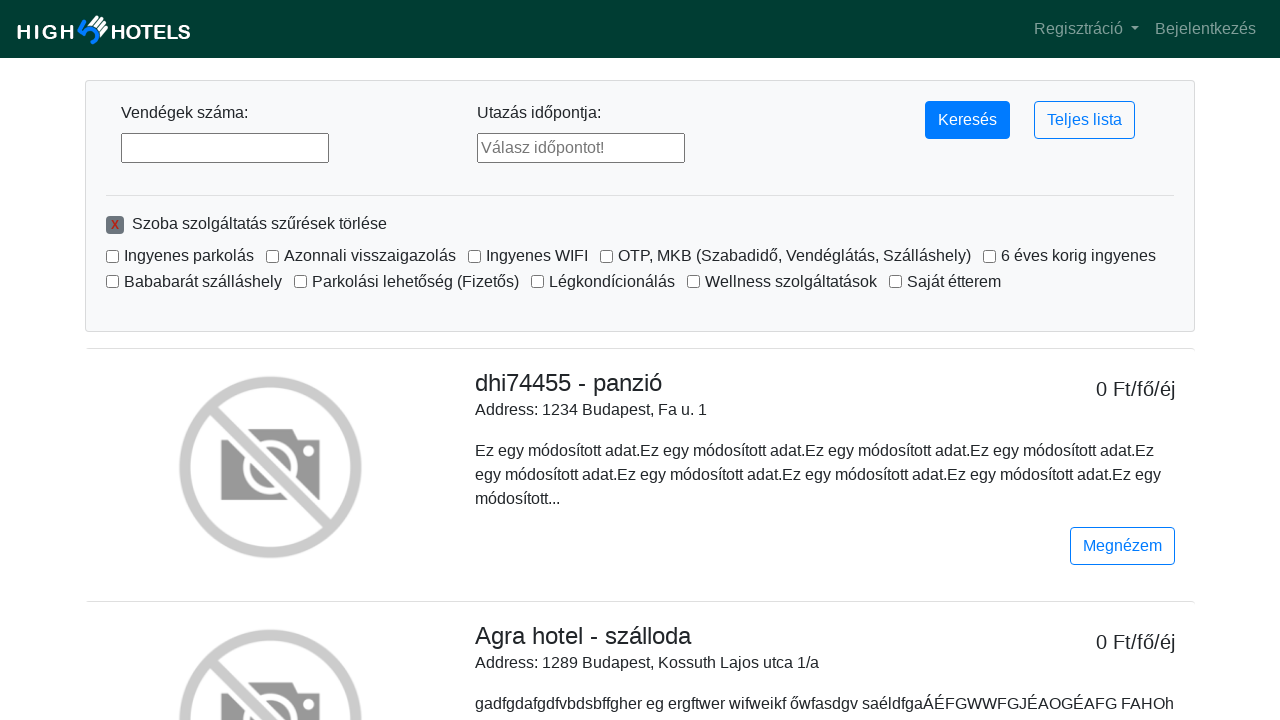

Navigated to page 2 of the hotel listings at (170, 562) on xpath=//a[text()='2']
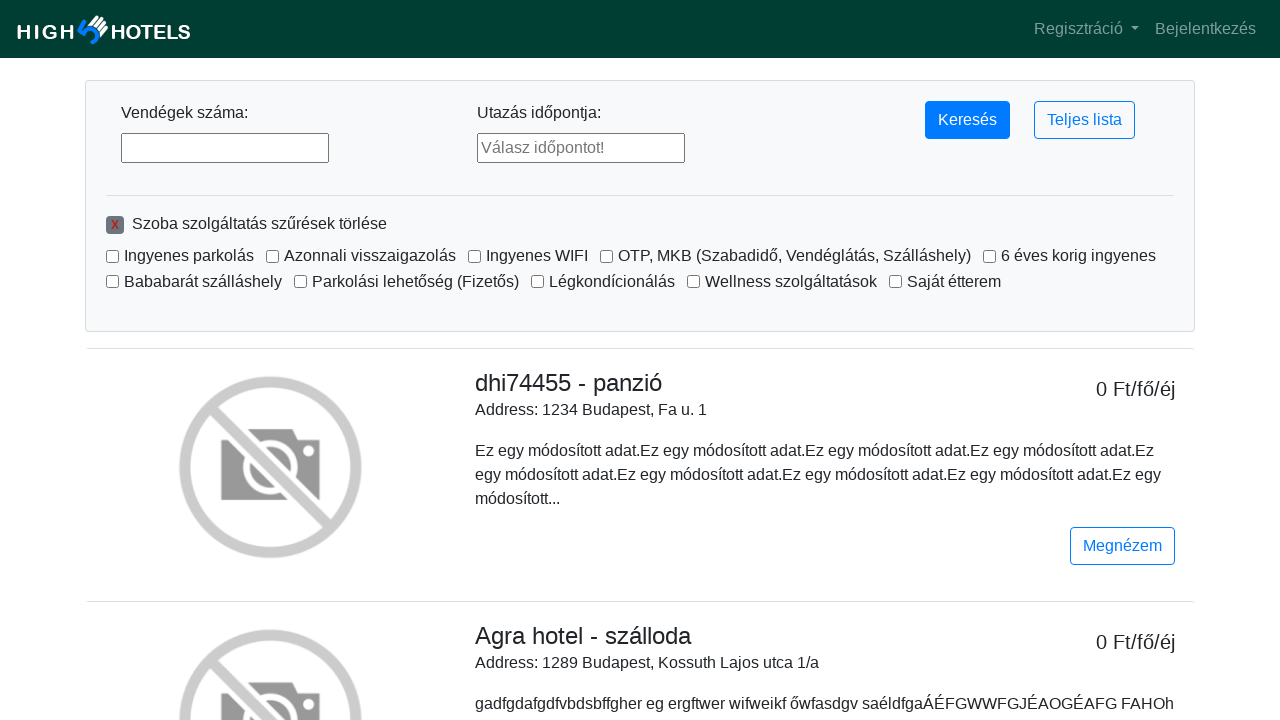

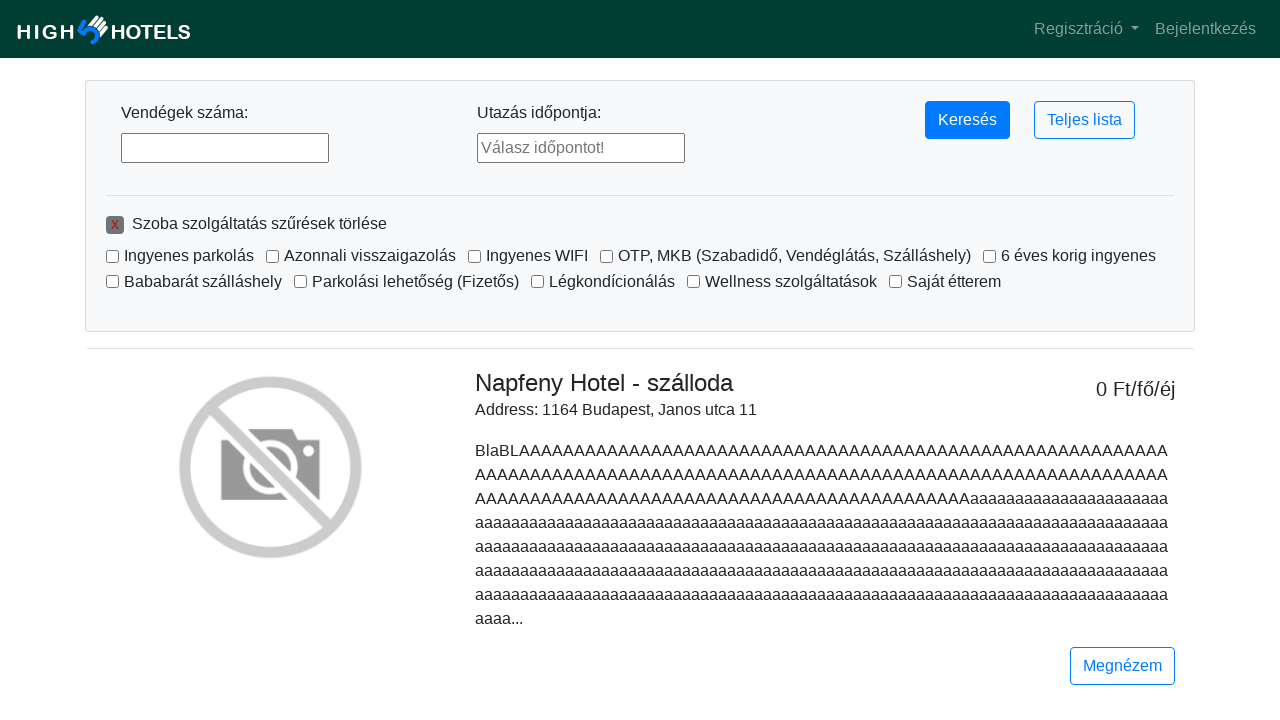